Tests jQuery UI datepicker by switching to the demo iframe, clicking the datepicker input, and selecting the 15th day of the current month

Starting URL: https://jqueryui.com/datepicker/

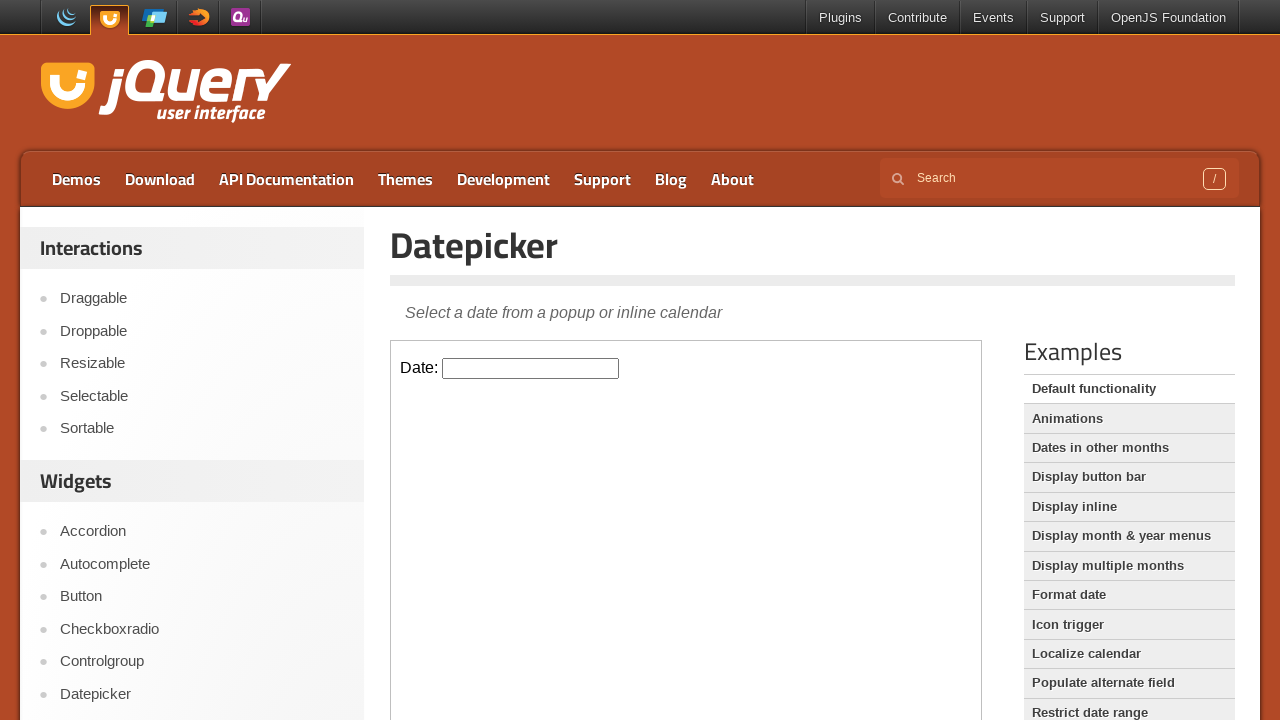

Located the demo iframe for jQuery UI datepicker
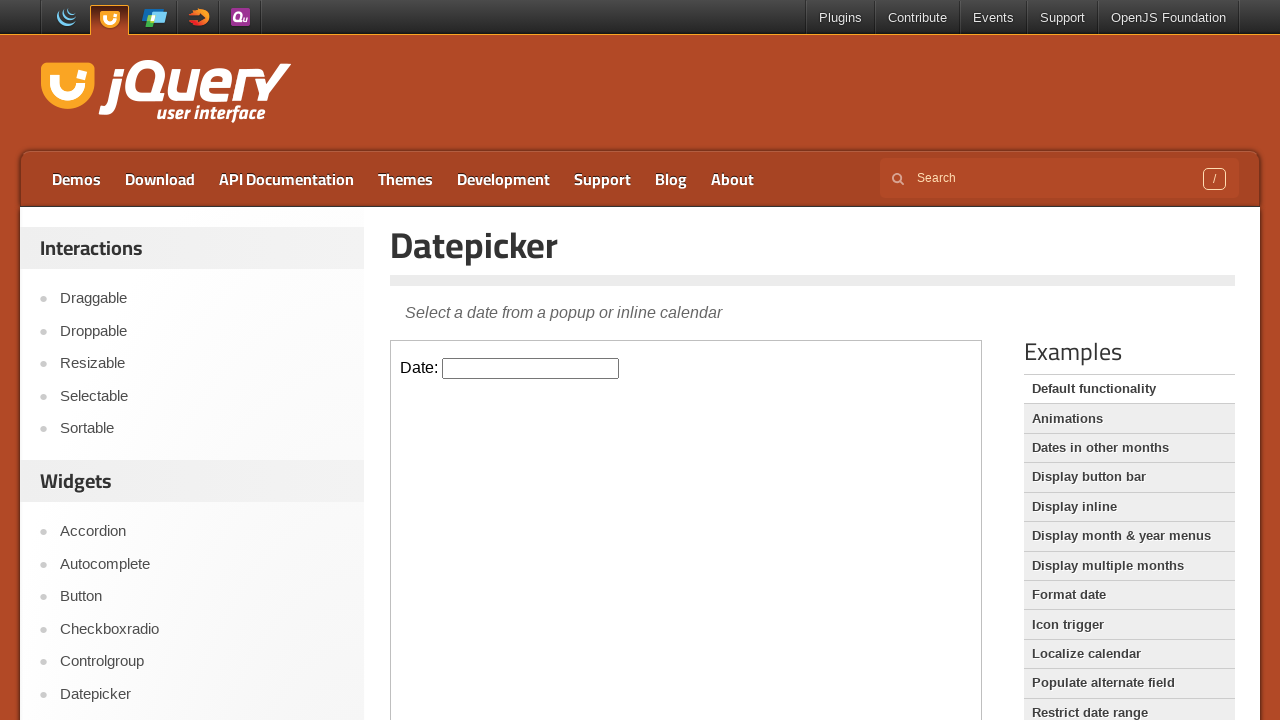

Clicked the datepicker input to open the calendar at (531, 368) on iframe.demo-frame >> internal:control=enter-frame >> #datepicker
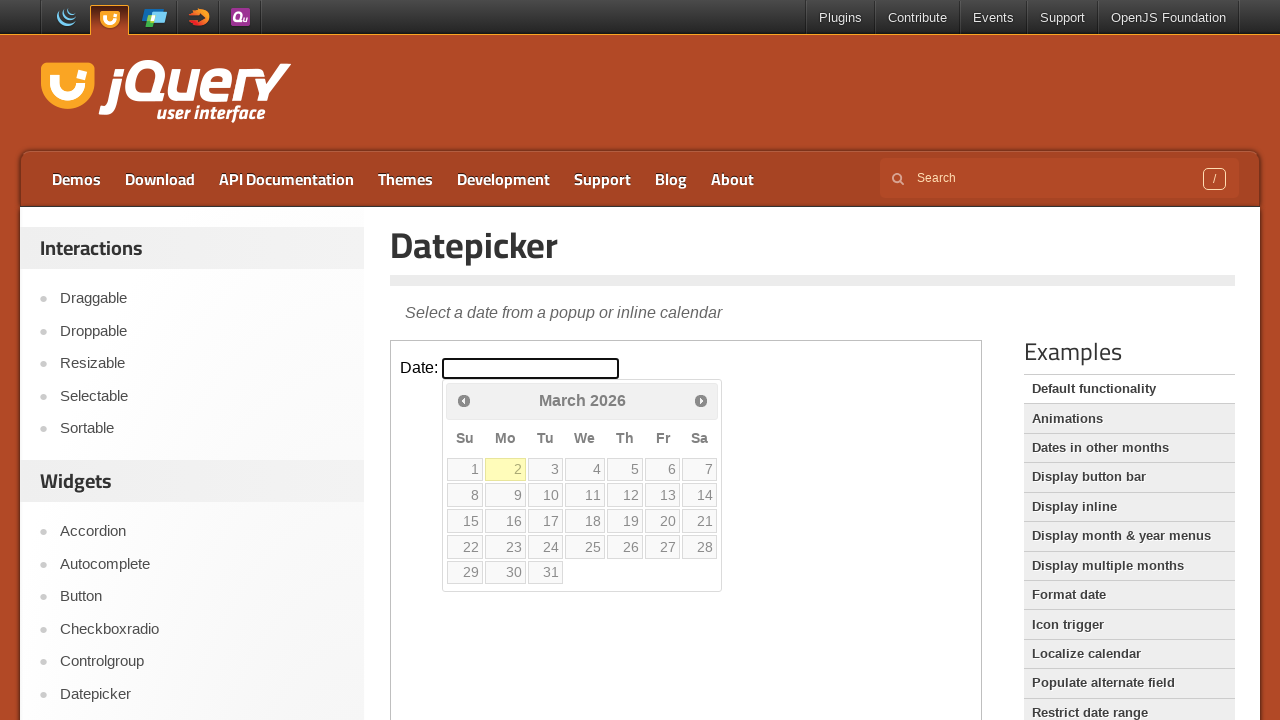

Selected the 15th day from the datepicker calendar at (465, 521) on iframe.demo-frame >> internal:control=enter-frame >> table.ui-datepicker-calenda
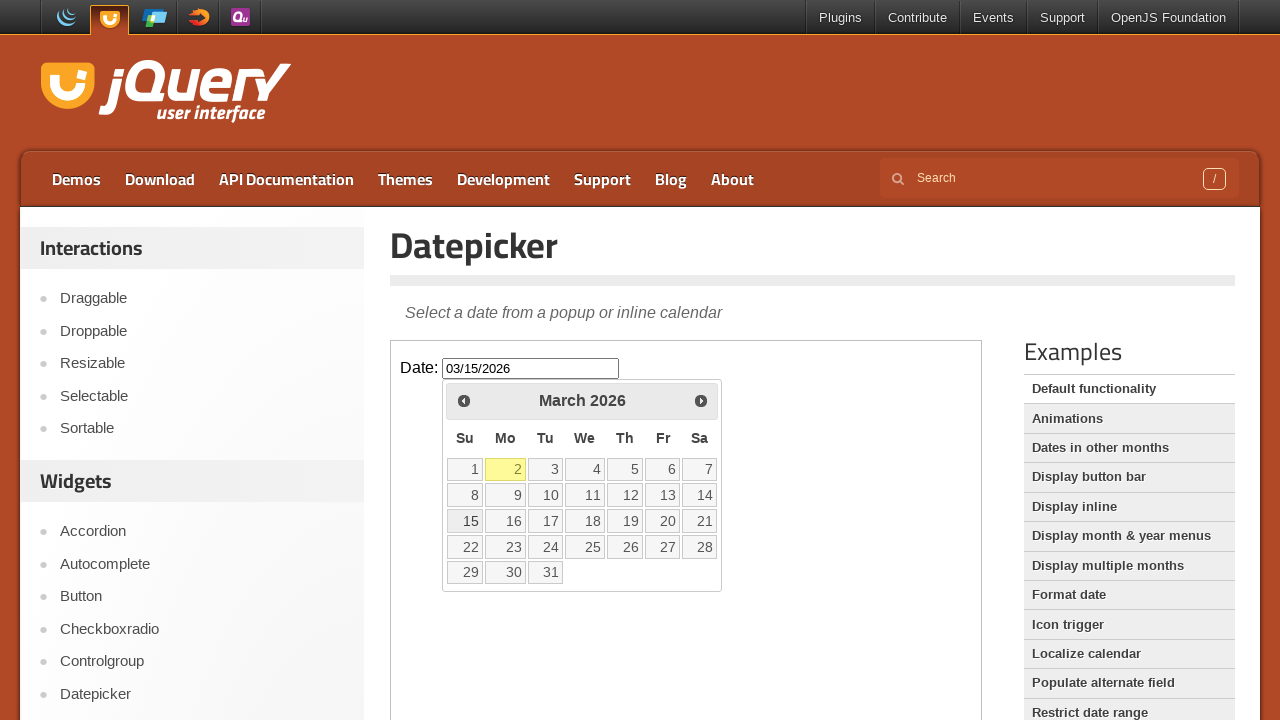

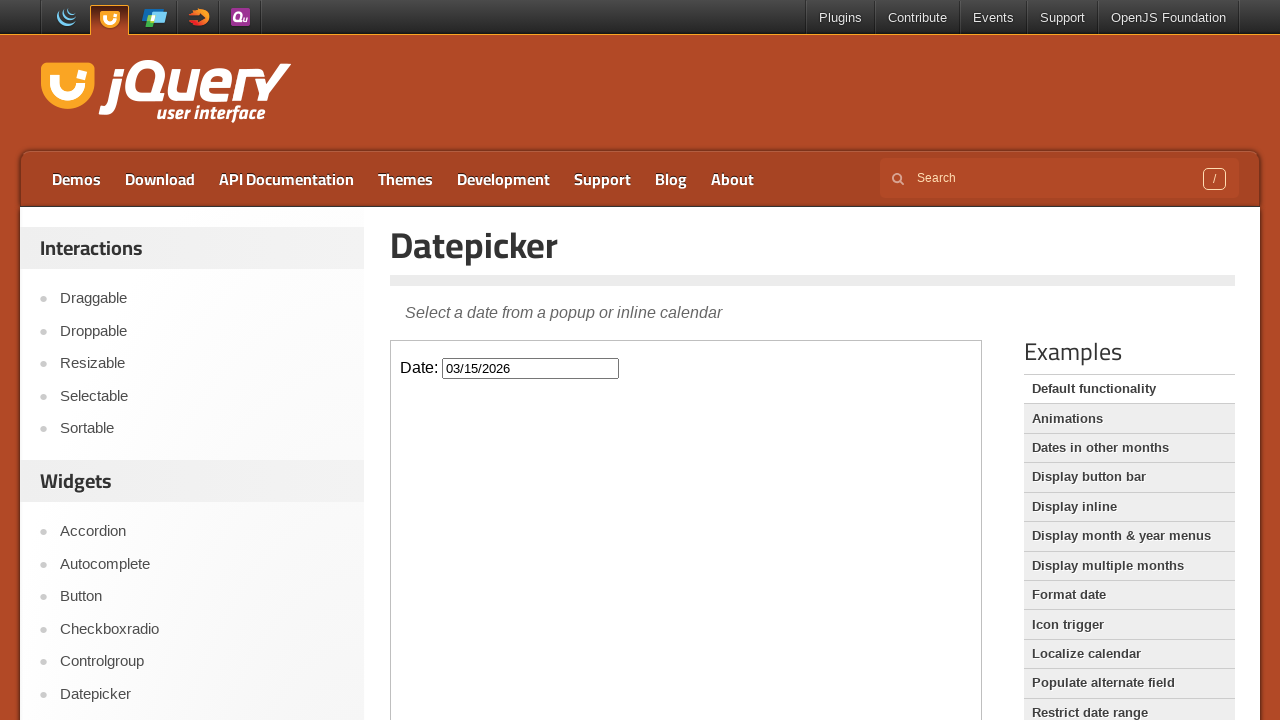